Tests checkbox functionality by selecting and deselecting a checkbox, verifying its state, and counting total checkboxes on the page

Starting URL: https://rahulshettyacademy.com/AutomationPractice/

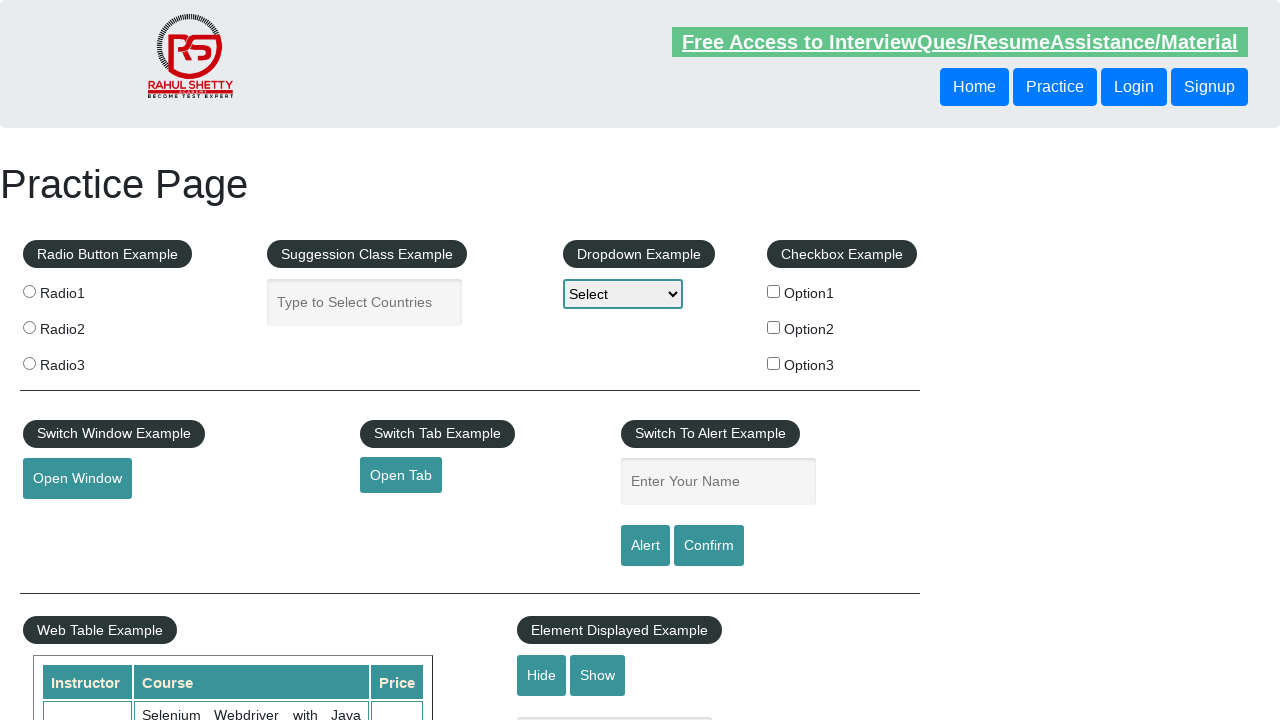

Clicked to select the first checkbox option (option1) at (774, 291) on xpath=//div[@id='checkbox-example']//input[@value='option1']
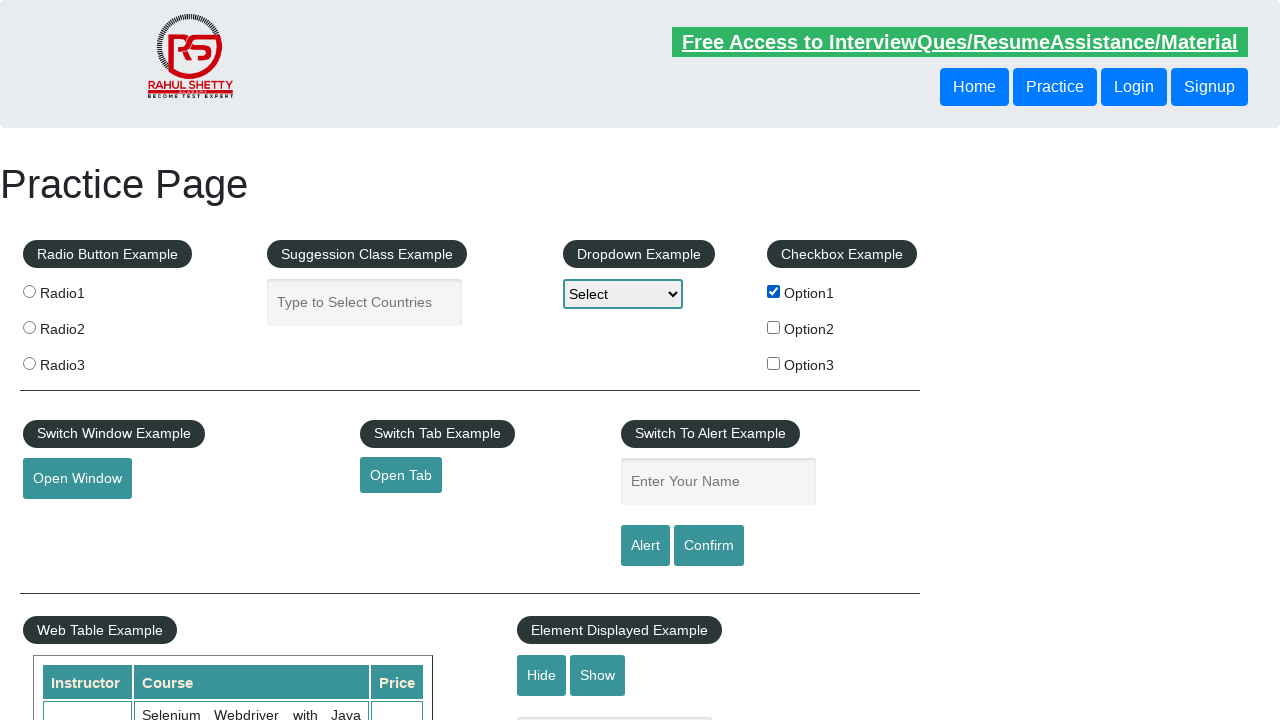

Verified that the first checkbox is selected
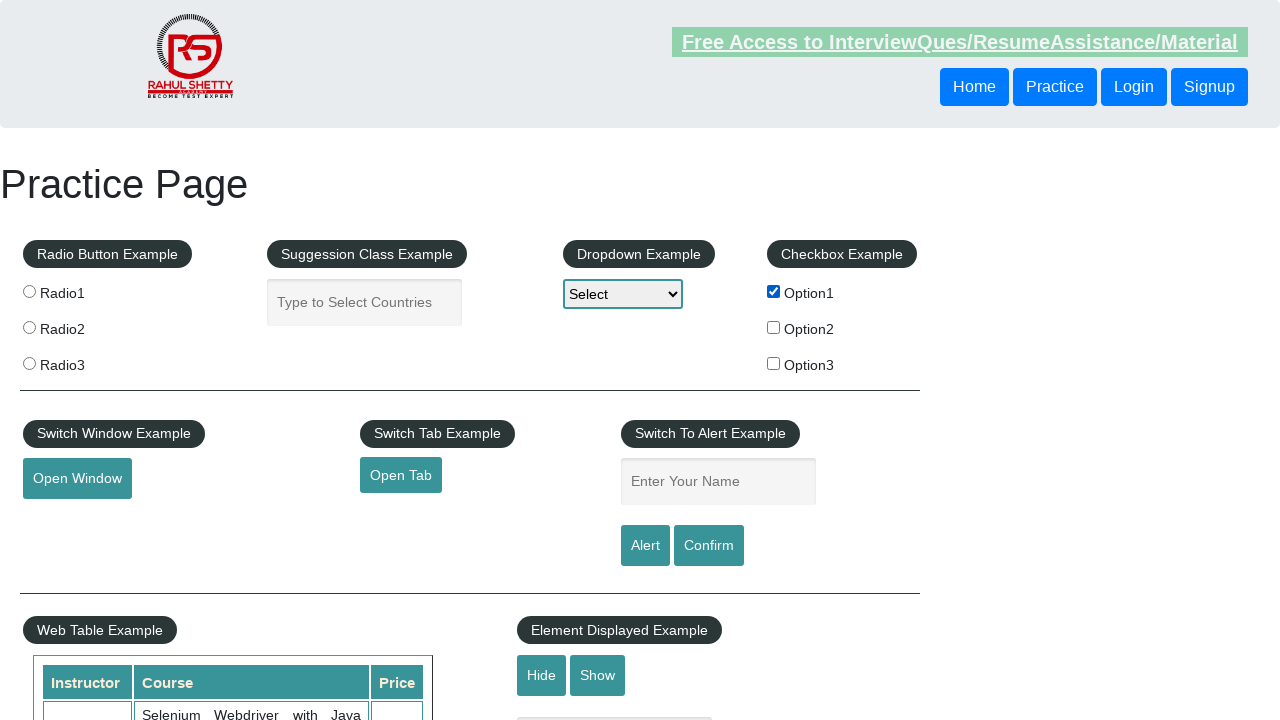

Clicked to deselect the first checkbox option at (774, 291) on xpath=//div[@id='checkbox-example']//input[@value='option1']
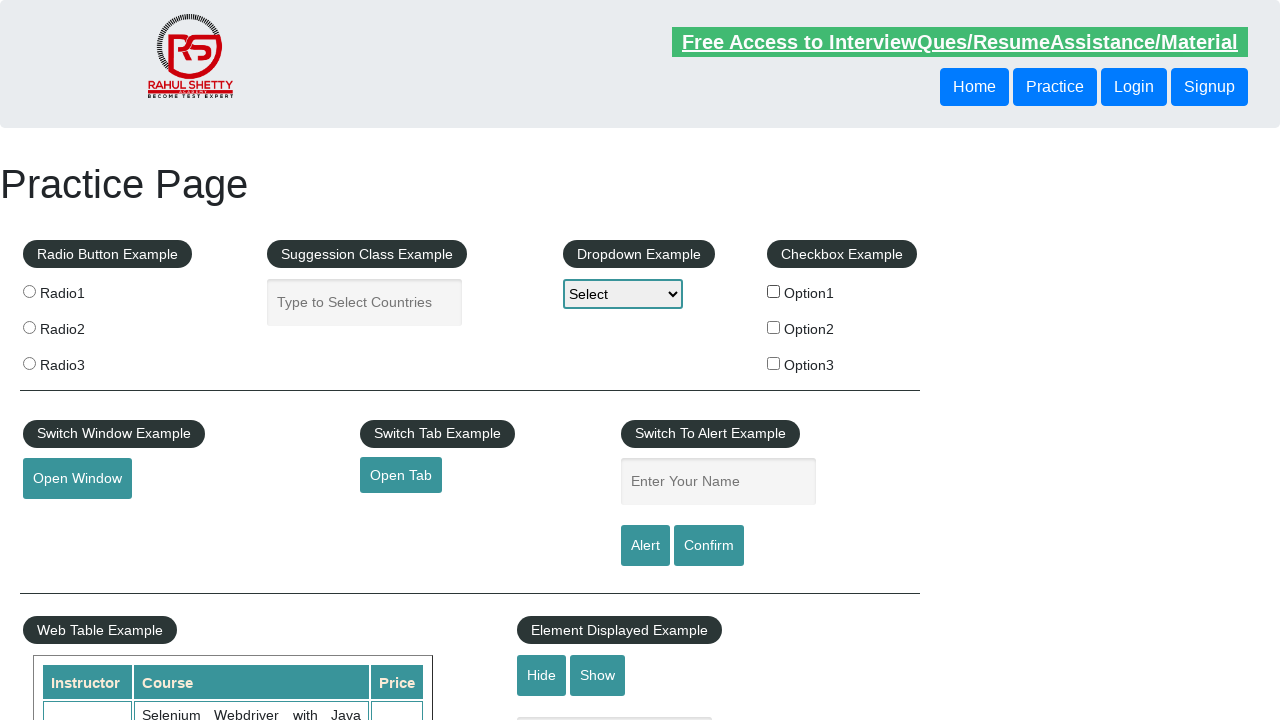

Verified that the first checkbox is deselected
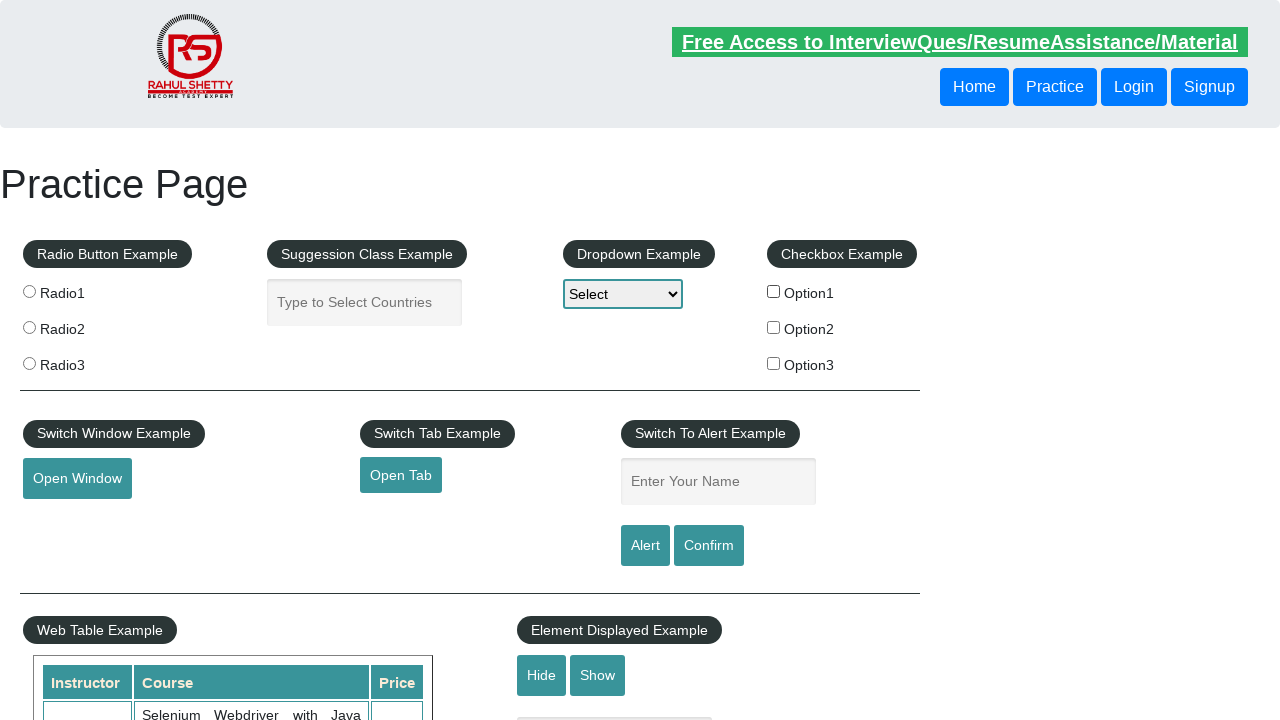

Counted total checkboxes on the page: 3
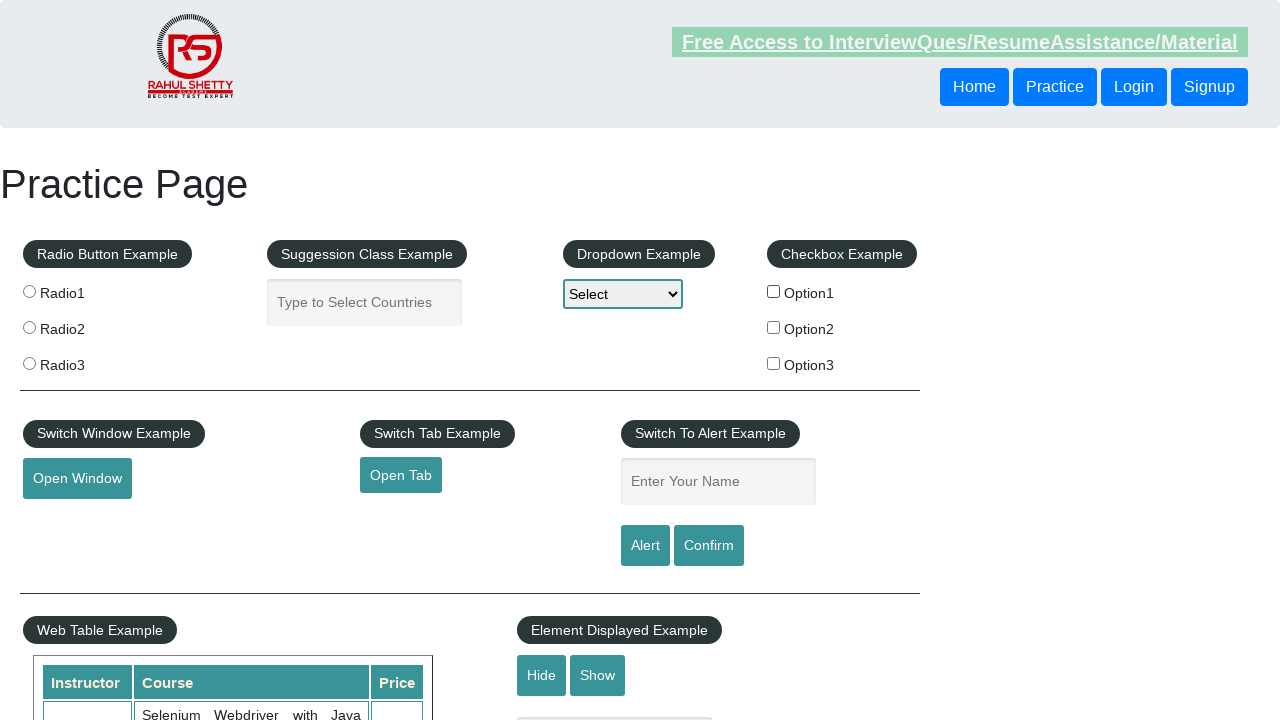

Printed total checkbox count: 3
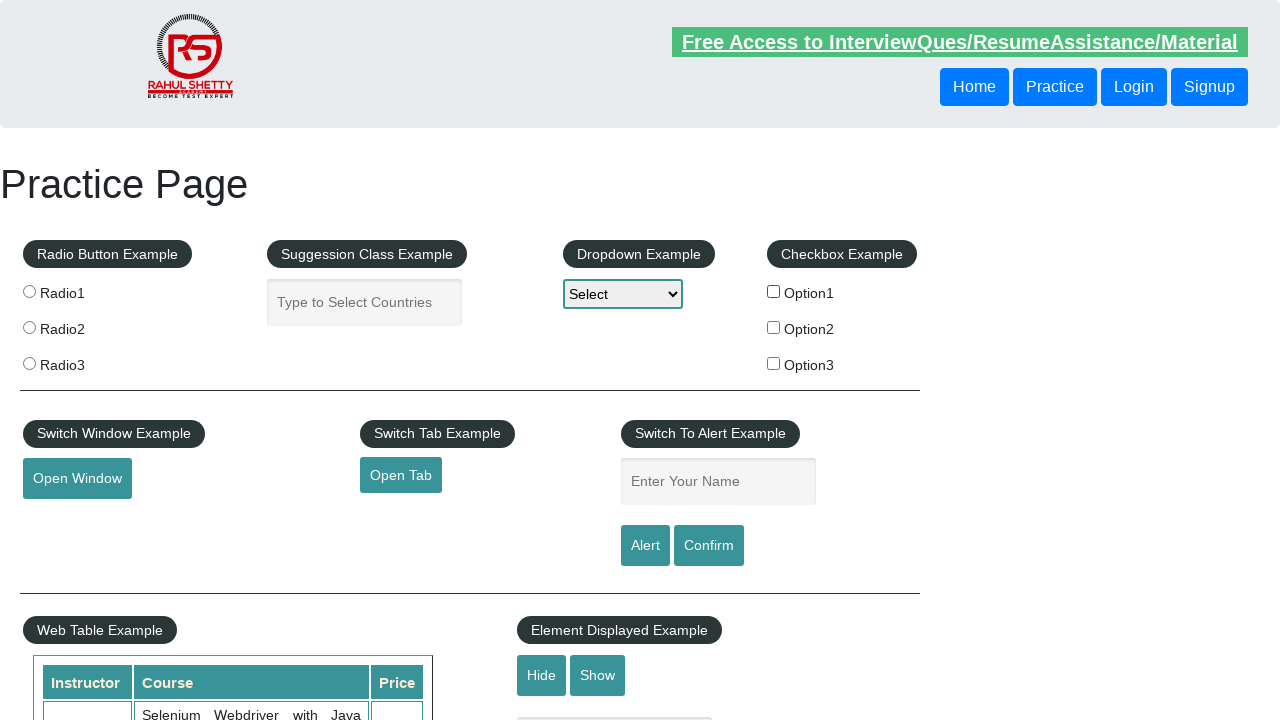

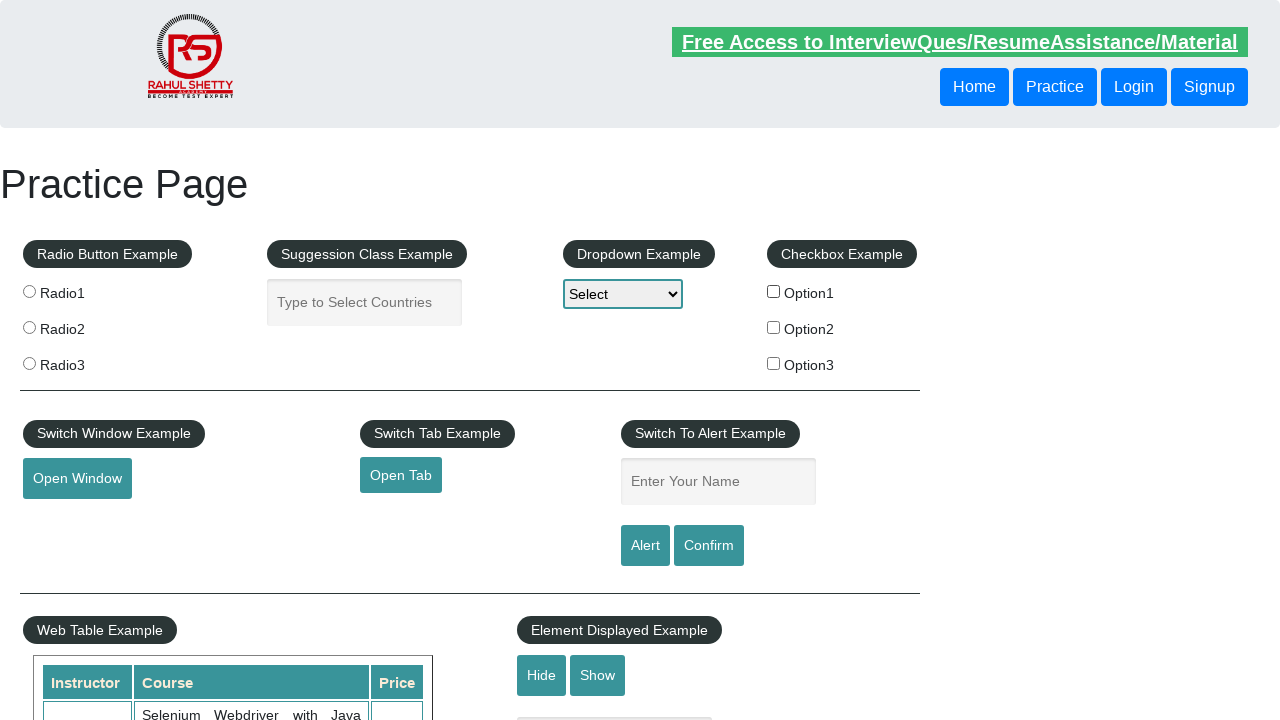